Tests dropdown selection functionality by selecting options by index, visible text, and interacting with a Bootstrap dropdown to select a specific country value.

Starting URL: https://www.leafground.com/select.xhtml

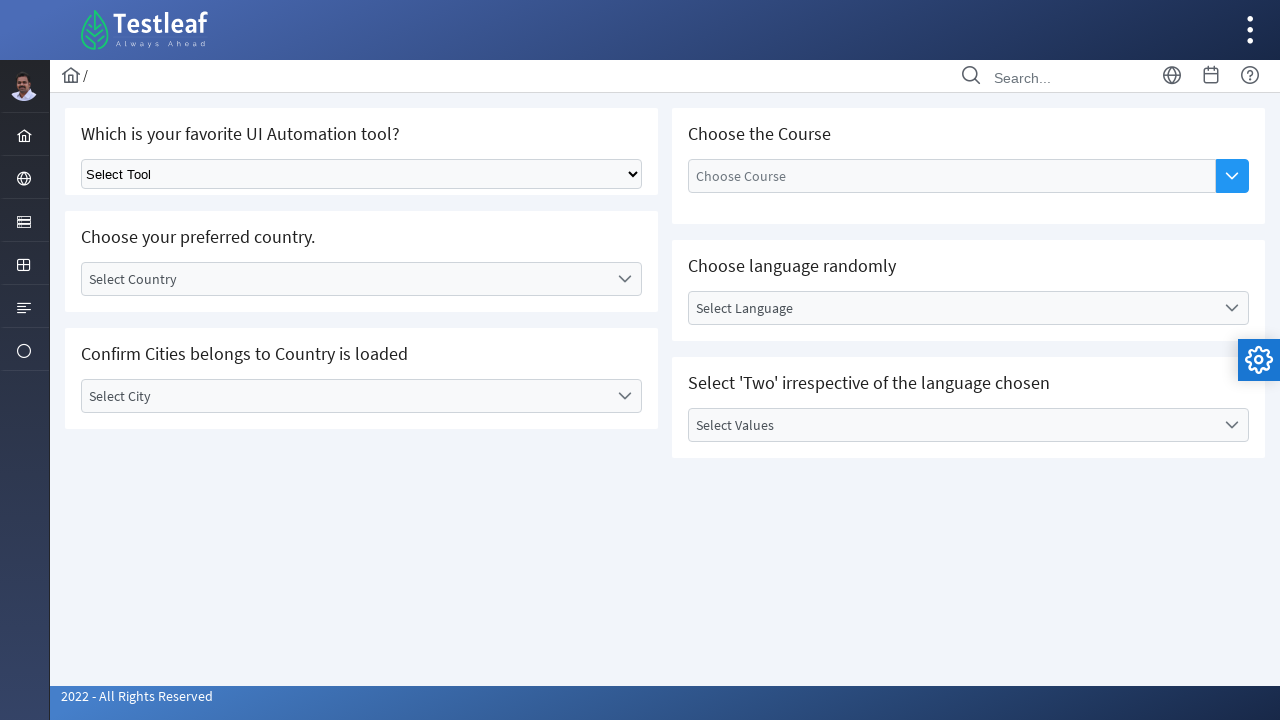

Selected dropdown option at index 1 on select.ui-selectonemenu
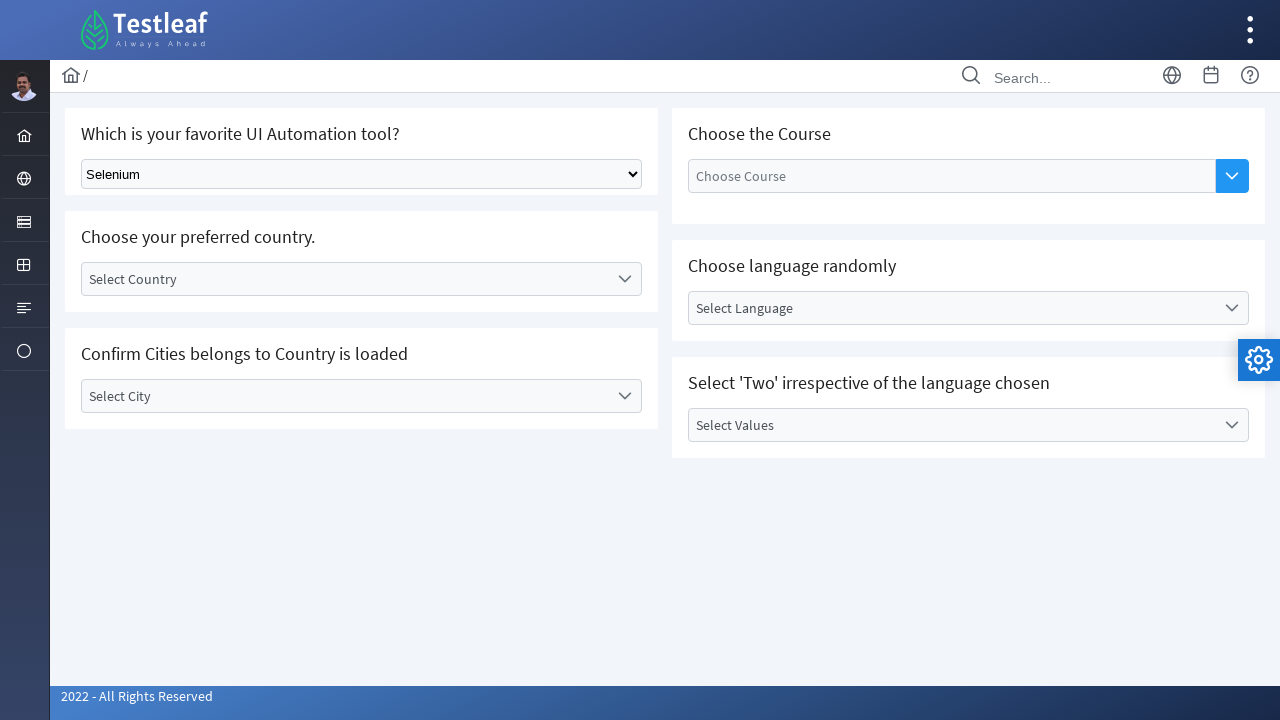

Selected dropdown option with visible text 'Playwright' on select.ui-selectonemenu
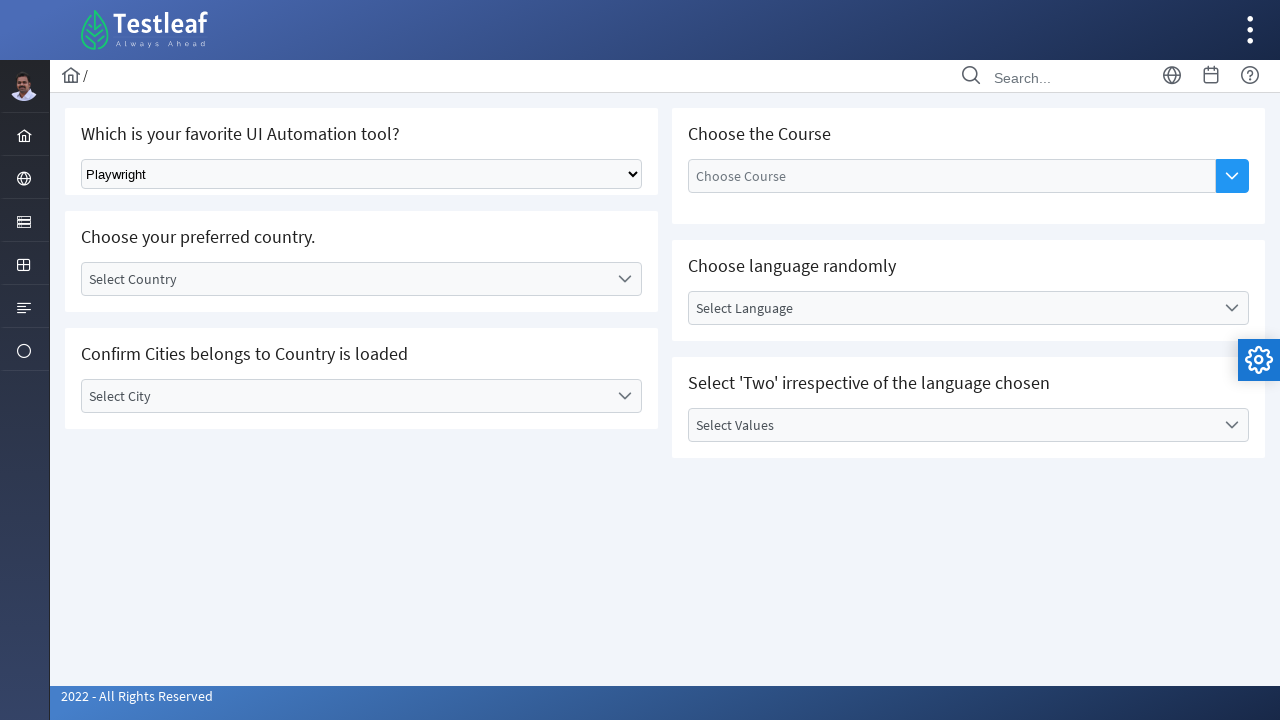

Selected dropdown option with visible text 'Puppeteer' on select.ui-selectonemenu
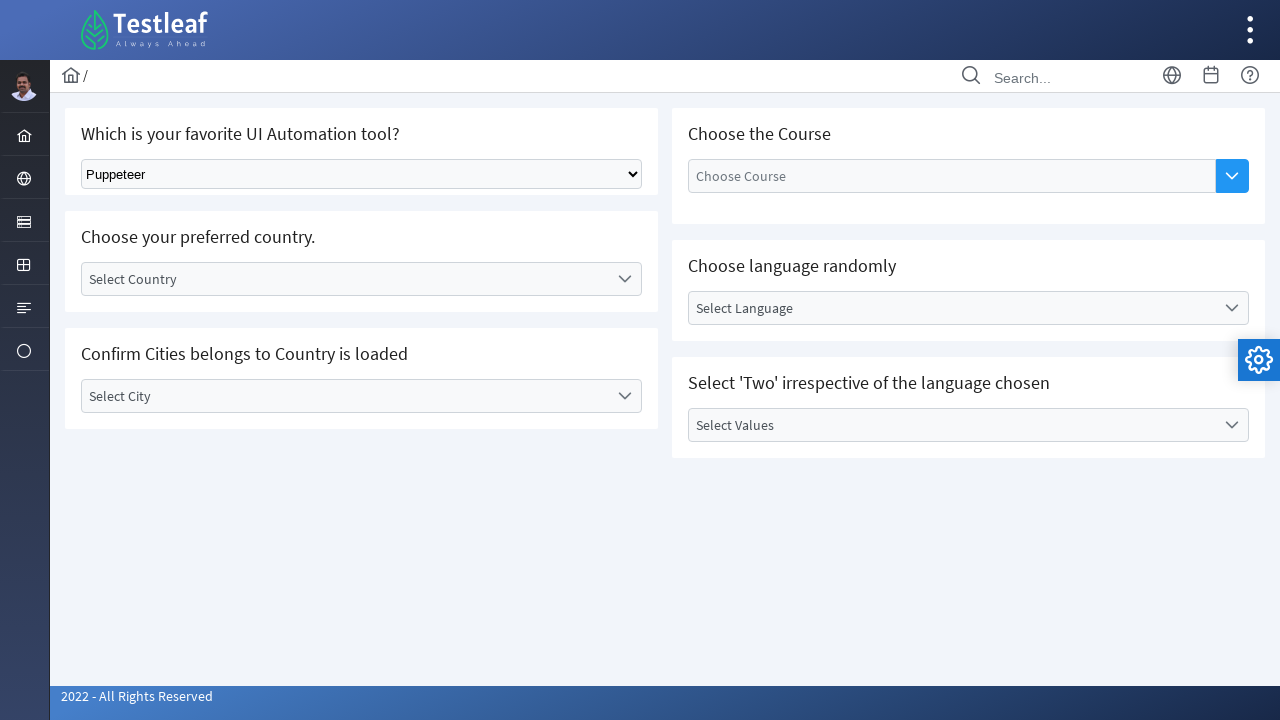

Clicked Bootstrap dropdown to open country selection at (362, 279) on xpath=//div[@id='j_idt87:country']
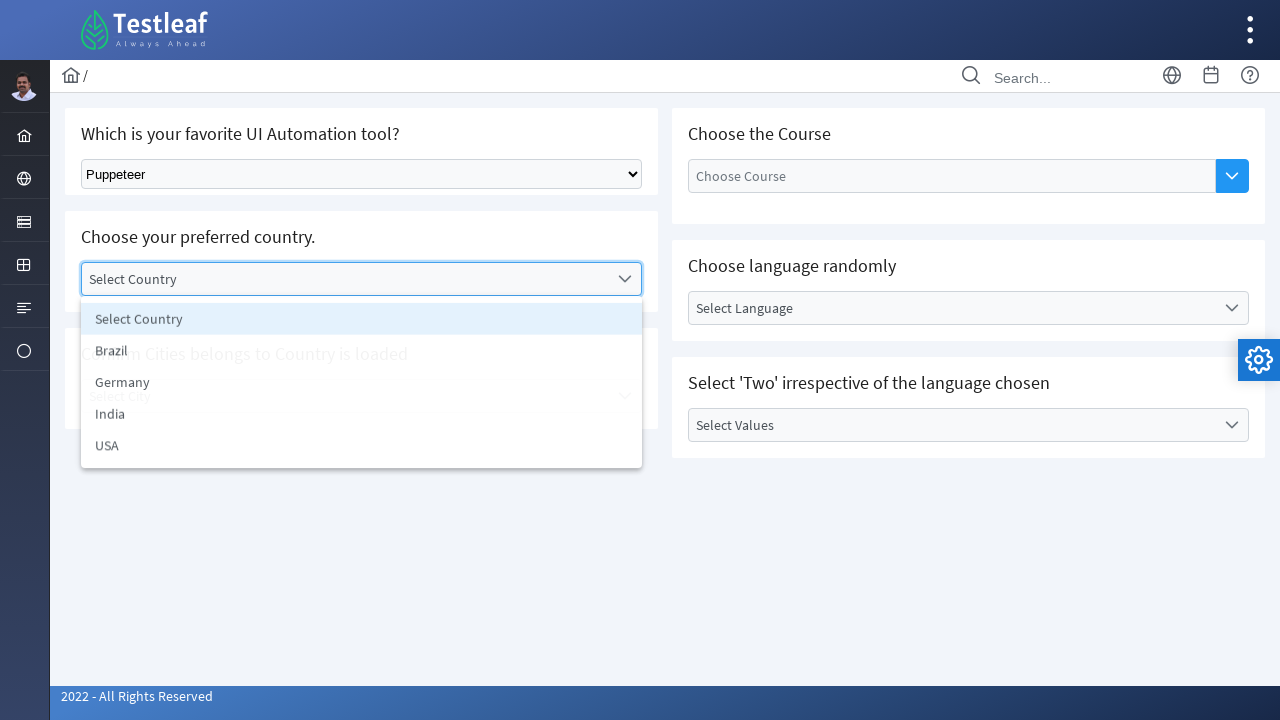

Dropdown items appeared and are ready for selection
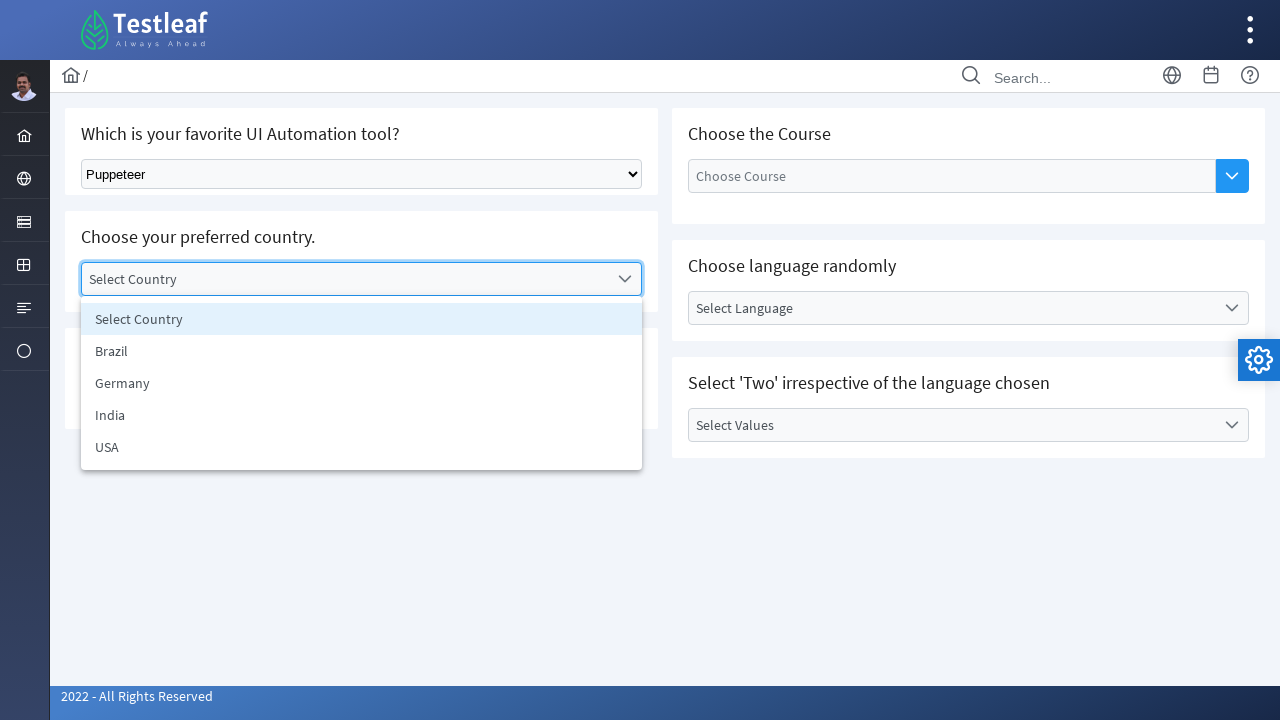

Selected 'USA' from the Bootstrap dropdown country options at (362, 447) on xpath=//ul[@id='j_idt87:country_items']/li[text()='USA']
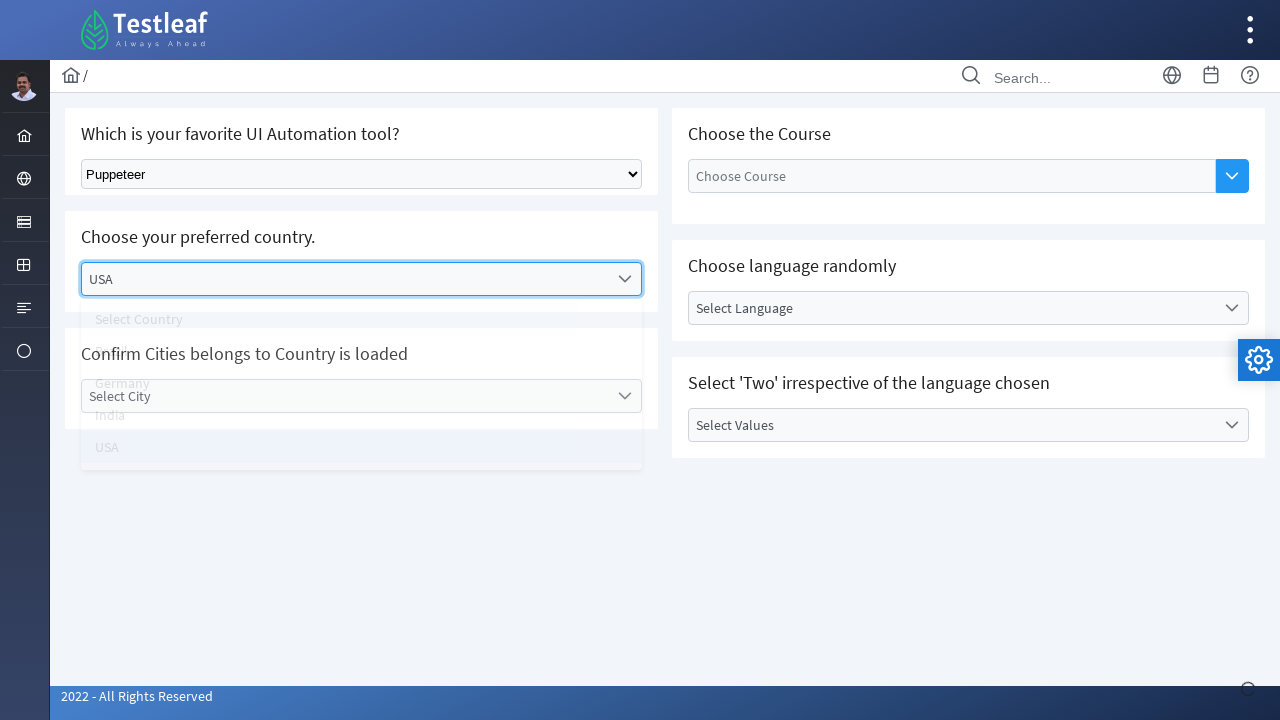

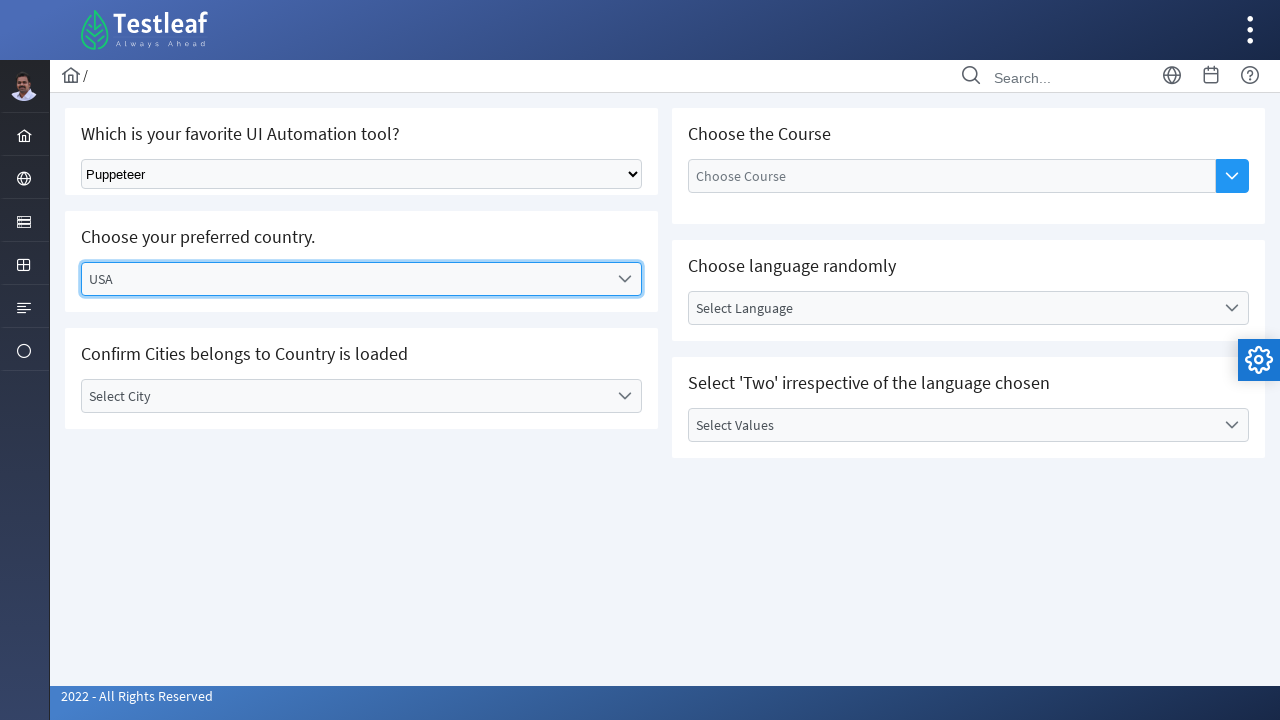